Navigates to Python.org homepage and uses hover menu to access the source code download link

Starting URL: https://www.python.org/

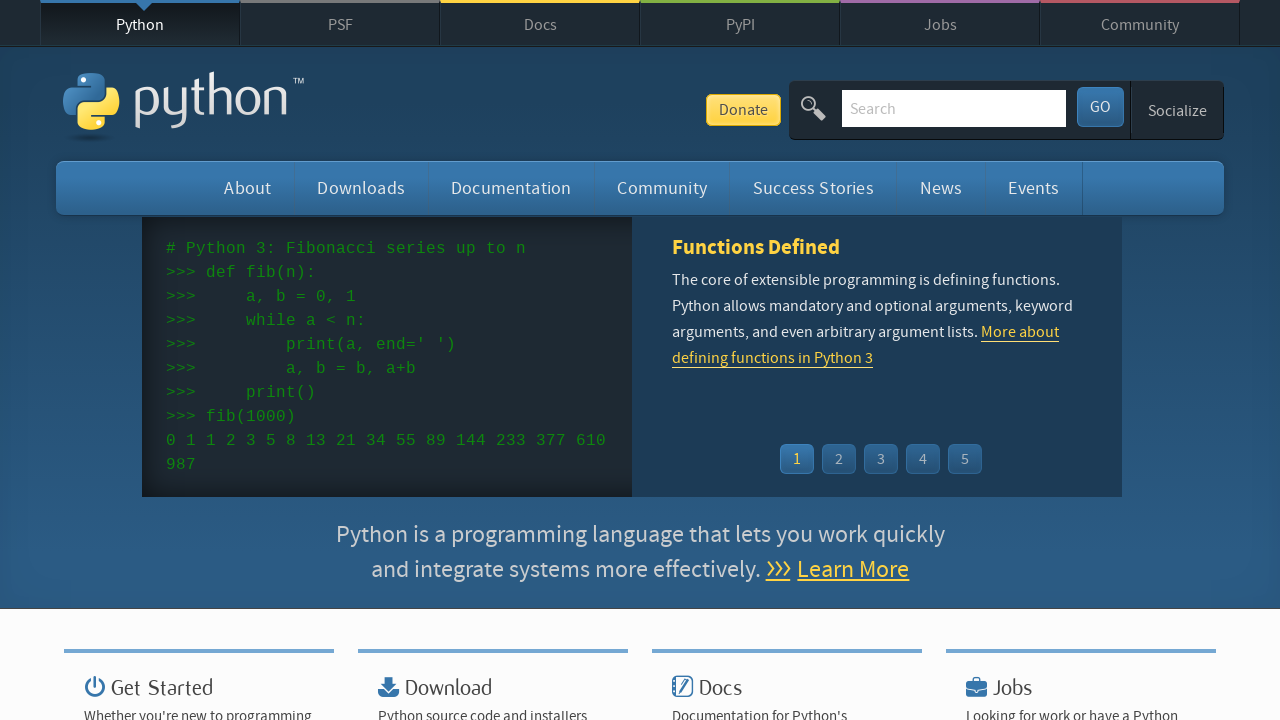

Verified page title contains 'Python'
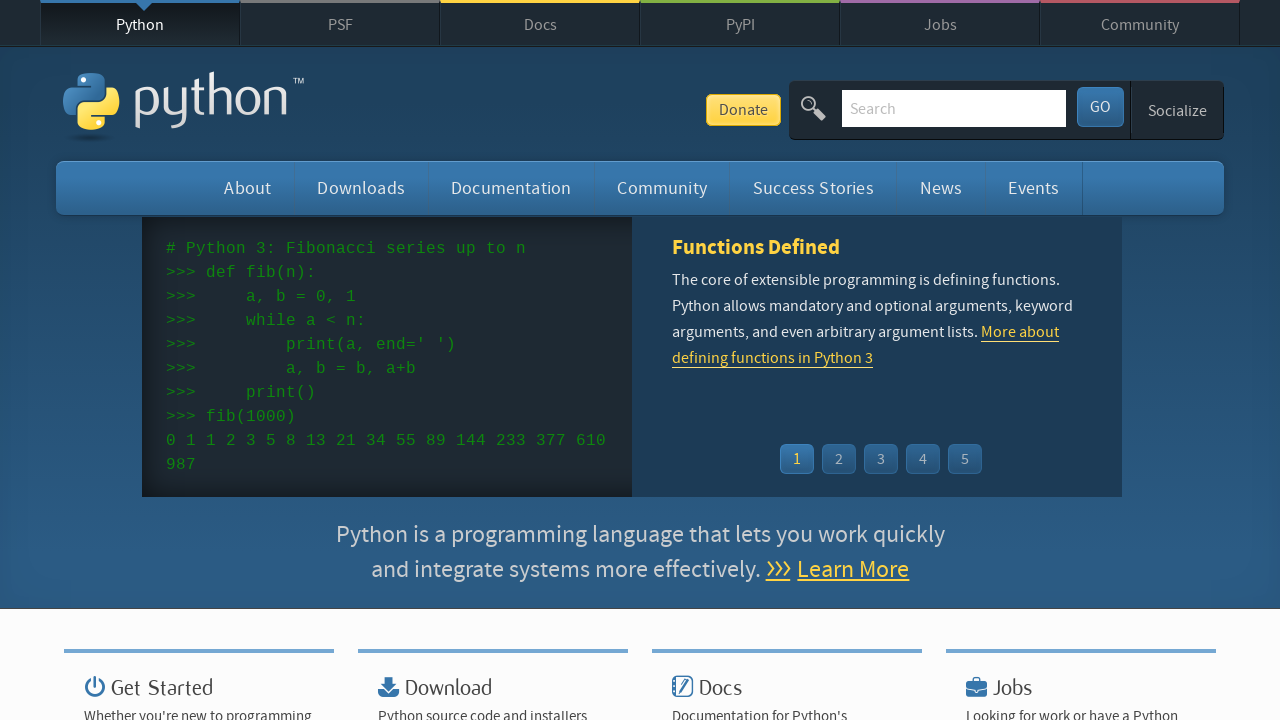

Located Downloads menu element
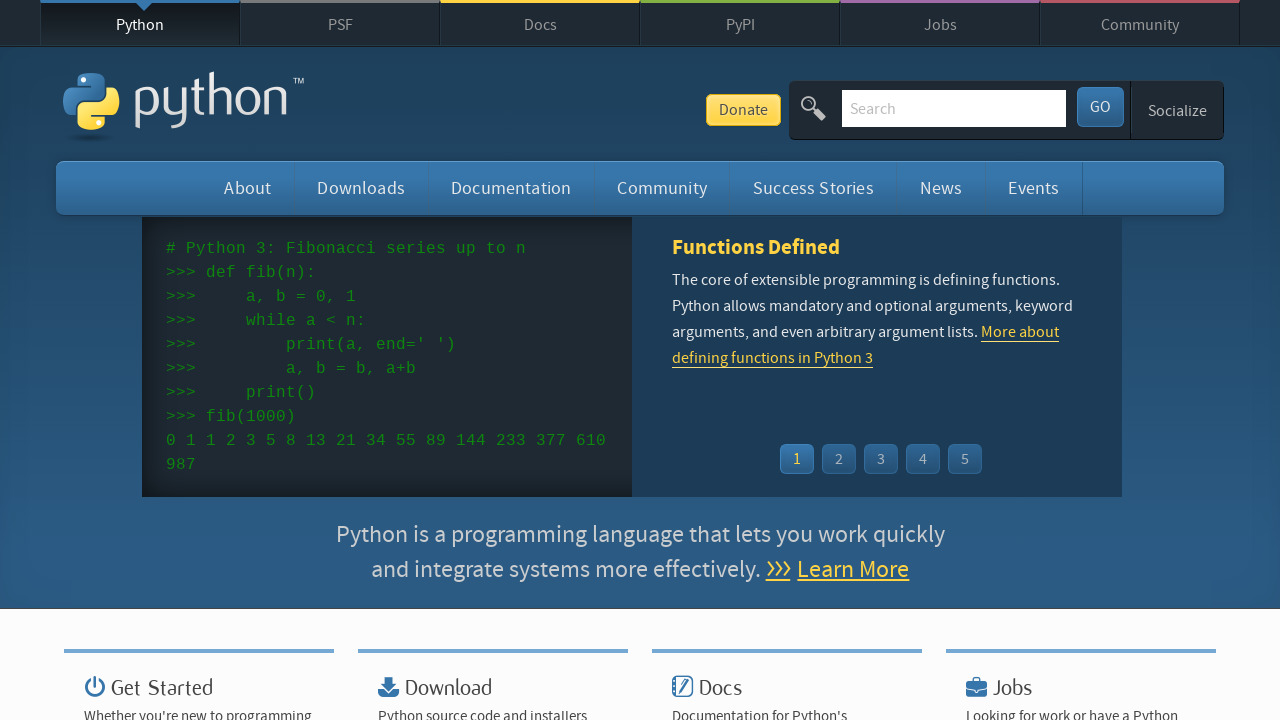

Located Source Code submenu link
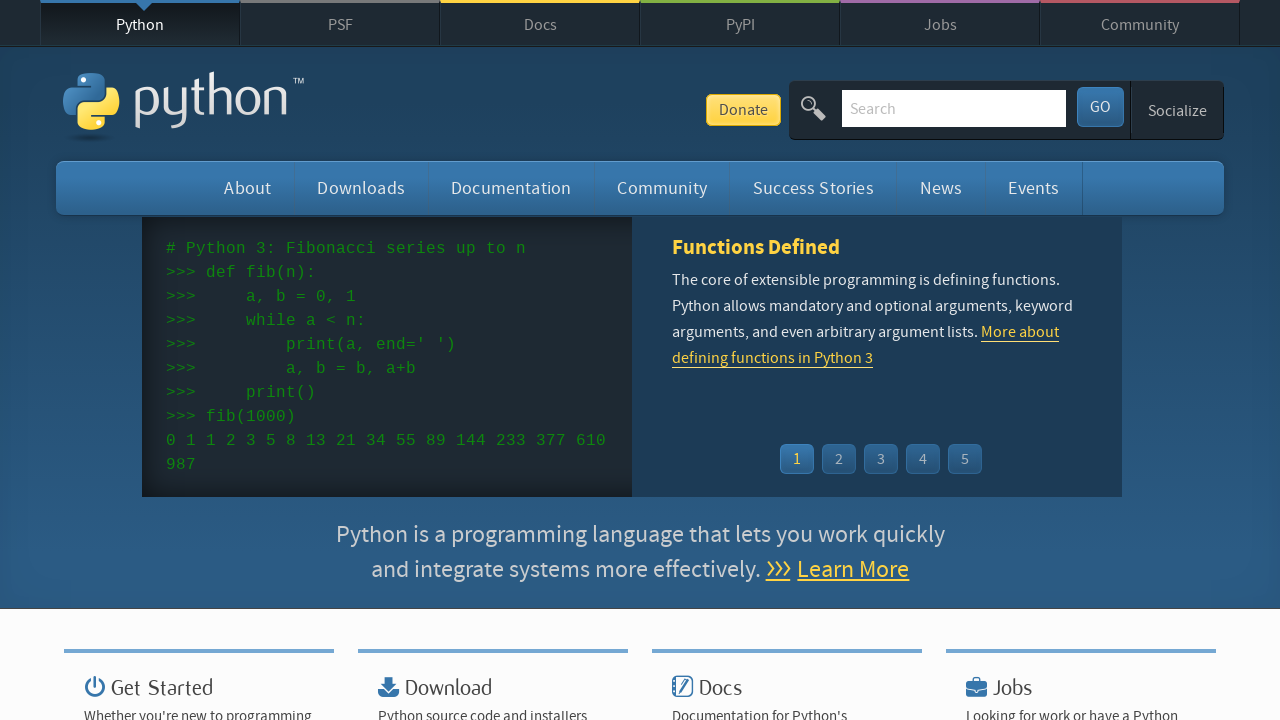

Hovered over Downloads menu to reveal submenu at (361, 188) on #downloads > a:nth-child(1)
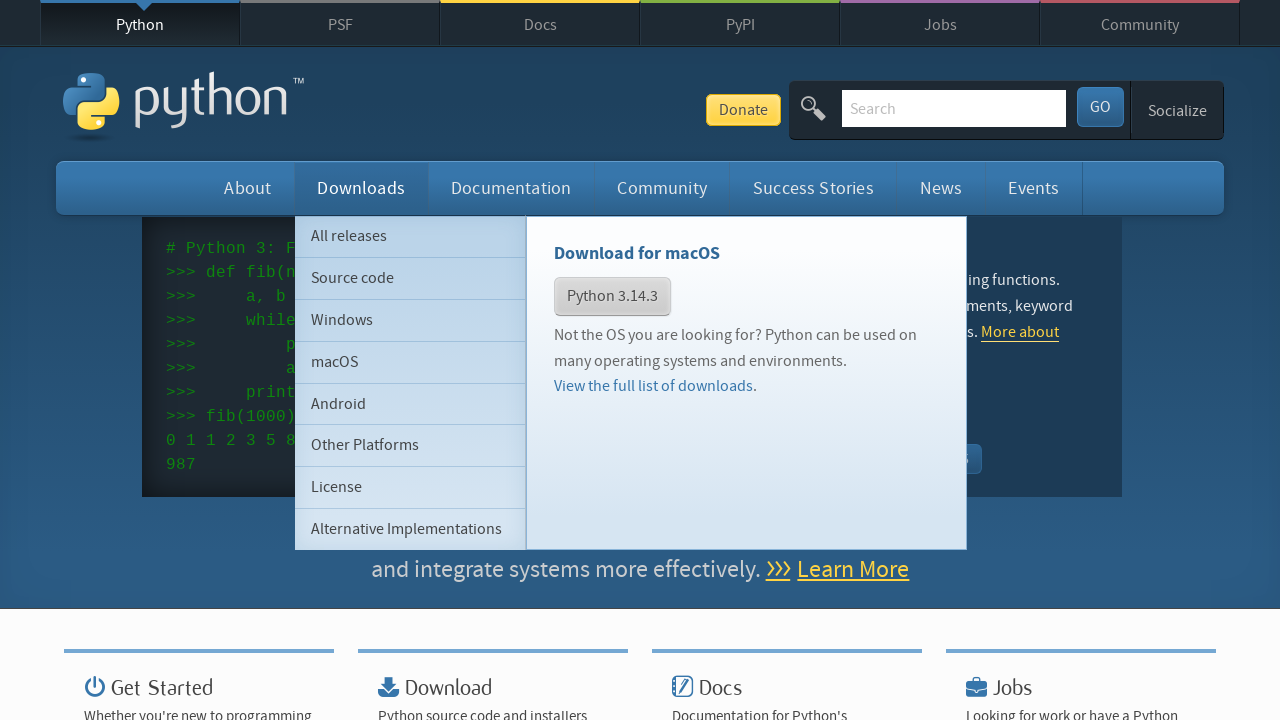

Hovered over Source Code link at (410, 278) on #downloads > ul:nth-child(2) > li:nth-child(2) > a:nth-child(1)
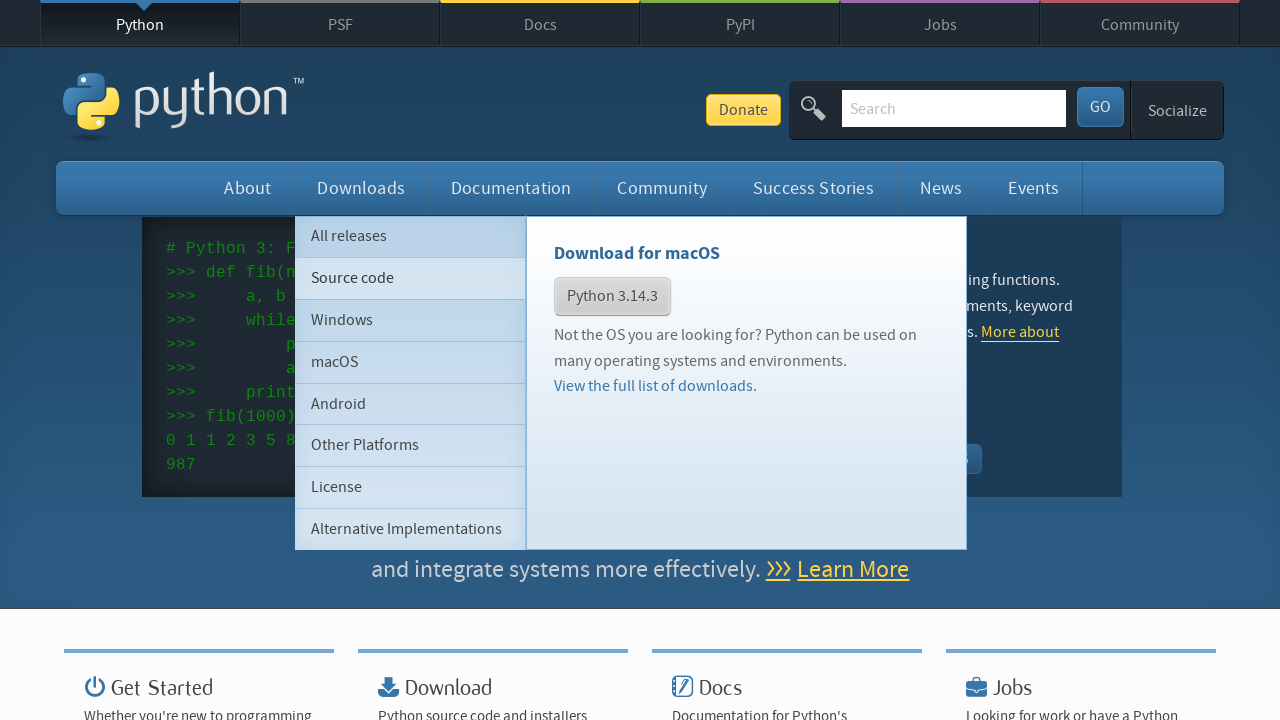

Clicked Source Code link at (410, 278) on #downloads > ul:nth-child(2) > li:nth-child(2) > a:nth-child(1)
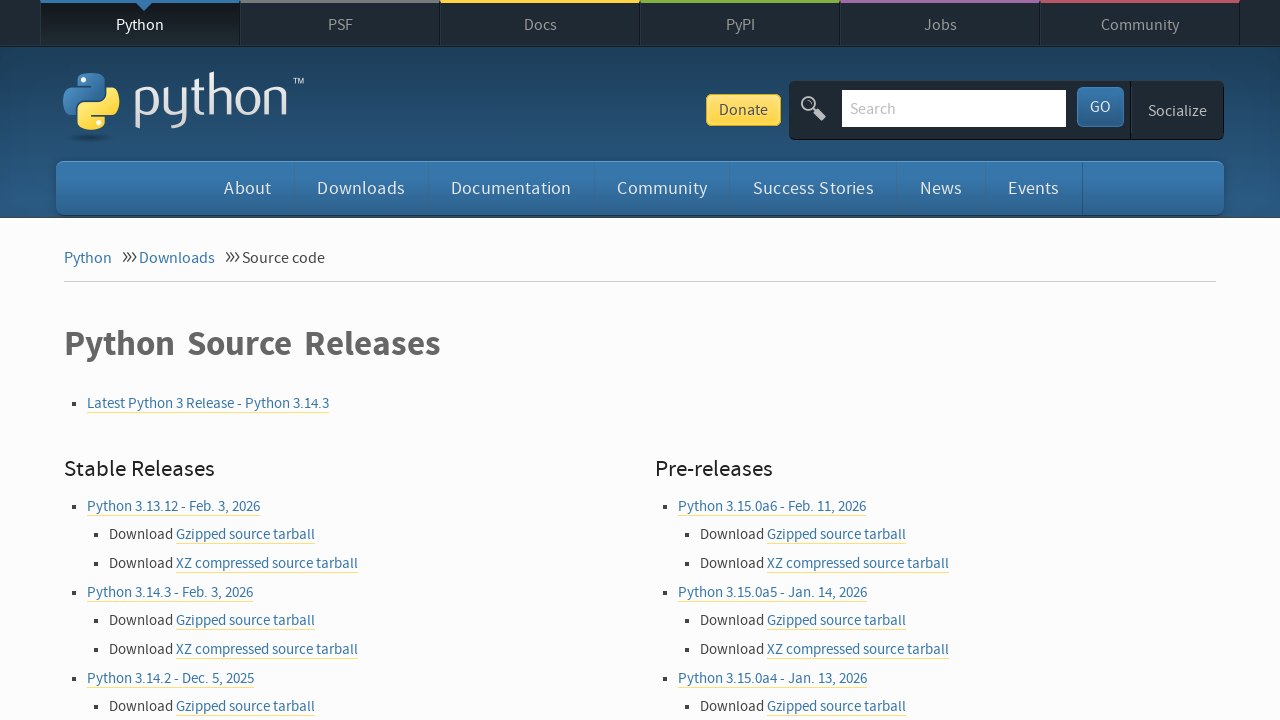

Waited for page navigation to complete (networkidle)
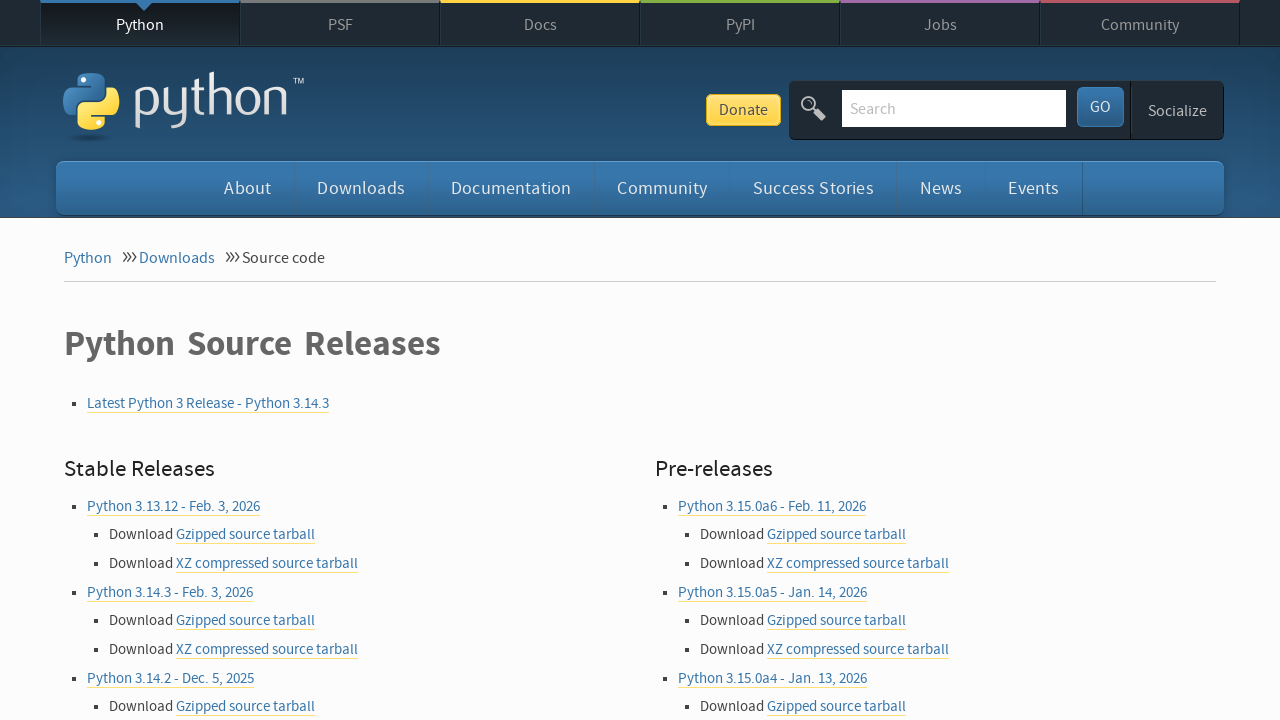

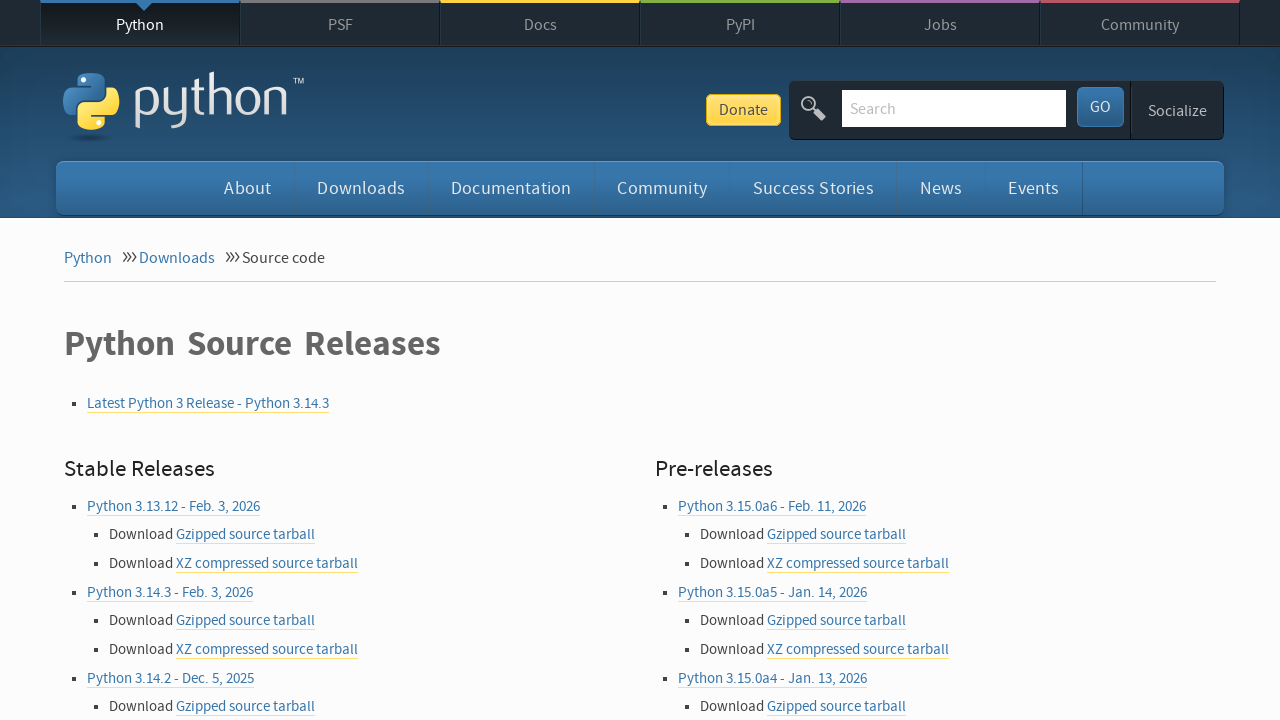